Tests radio button interaction by locating radio buttons with name "citizenship" and clicking the first option

Starting URL: https://tutorialehtml.com/en/html-tutorial-radio-buttons/

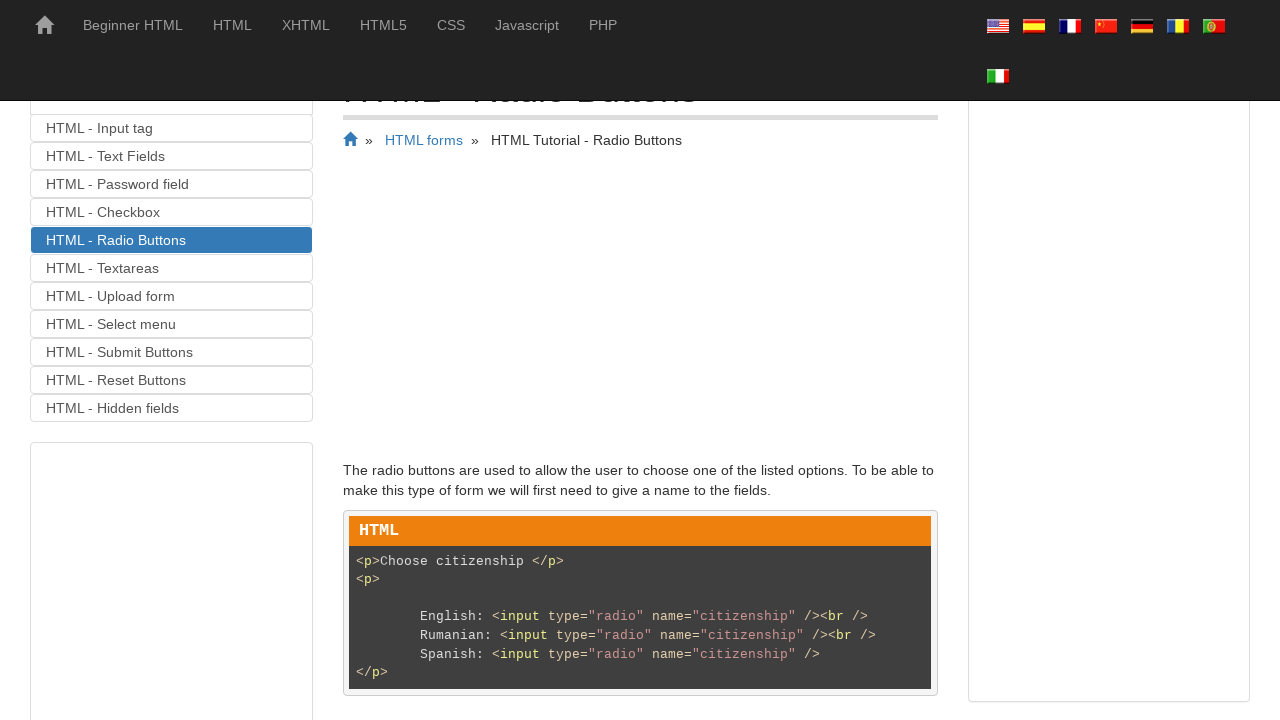

Located all radio buttons with name 'citizenship'
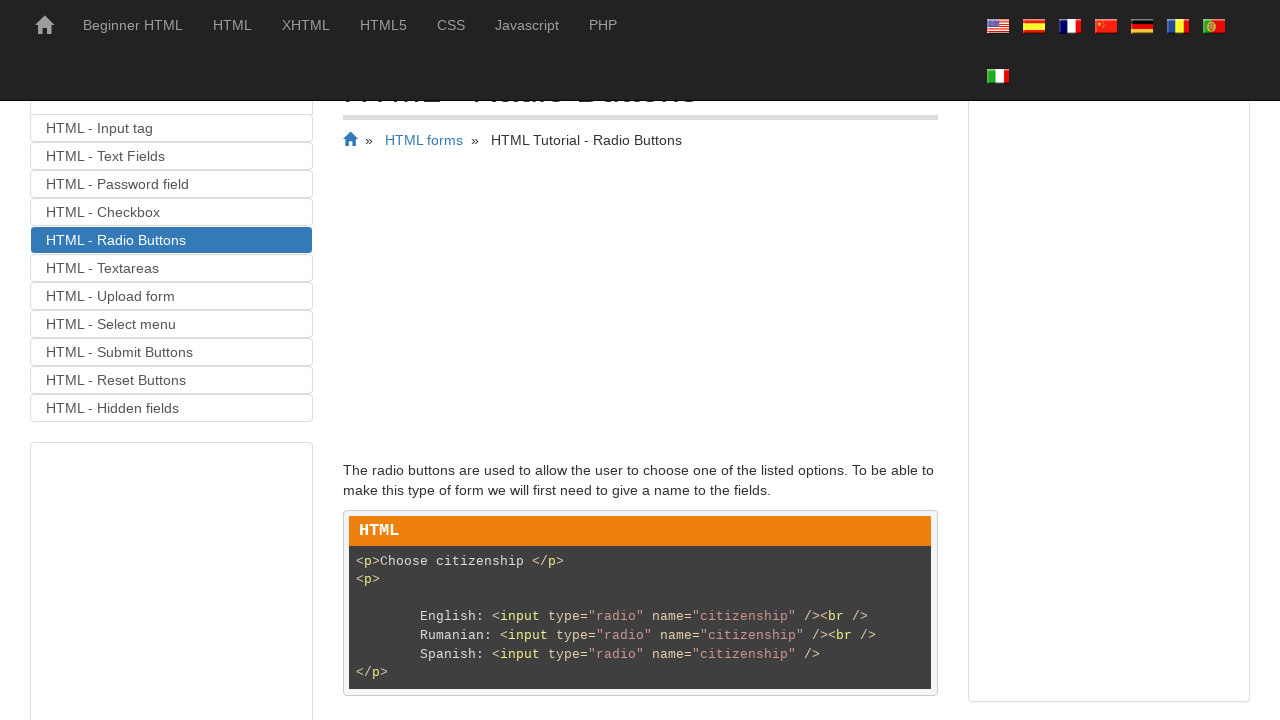

Clicked the first citizenship radio button option at (423, 361) on input[name="citizenship"] >> nth=0
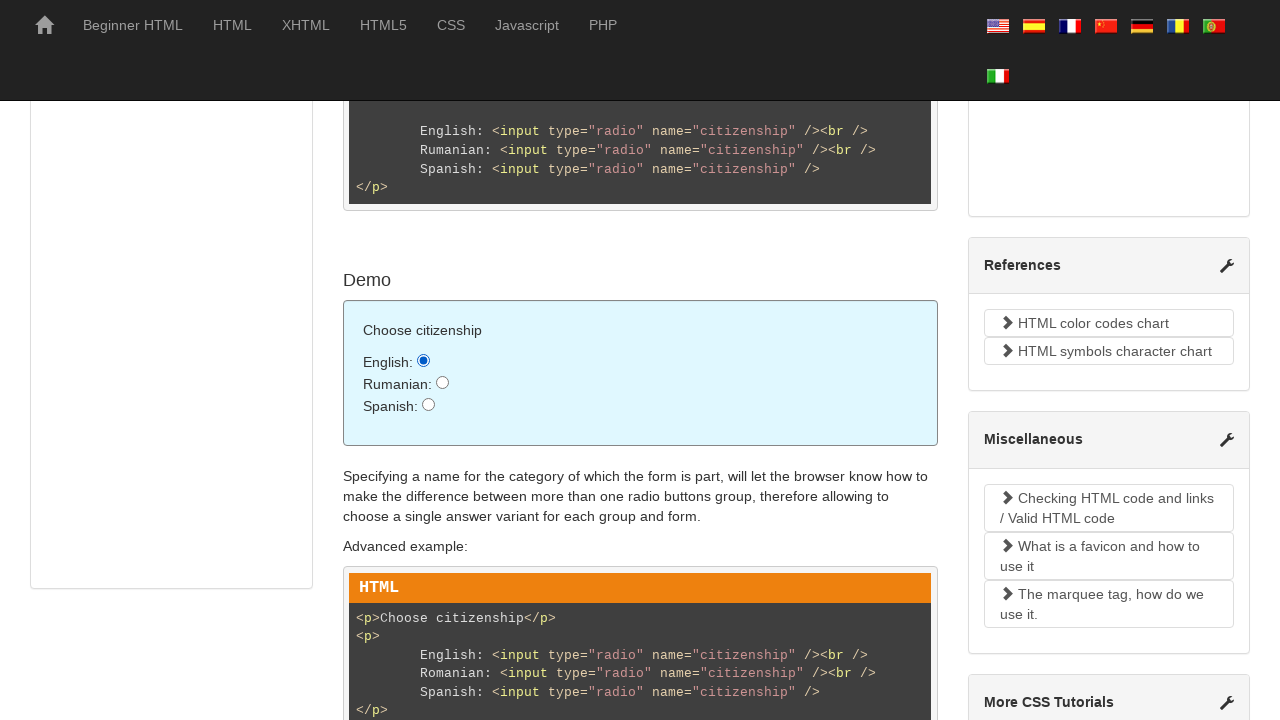

Waited 500ms for radio button state to update
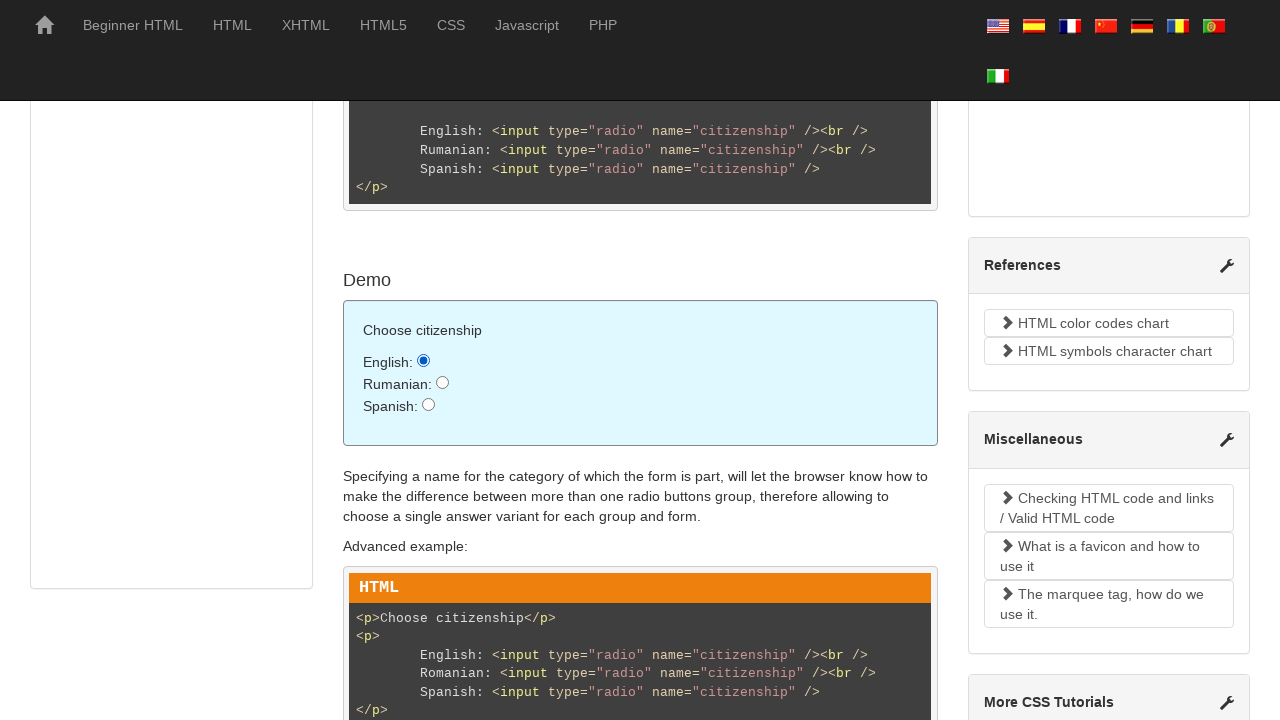

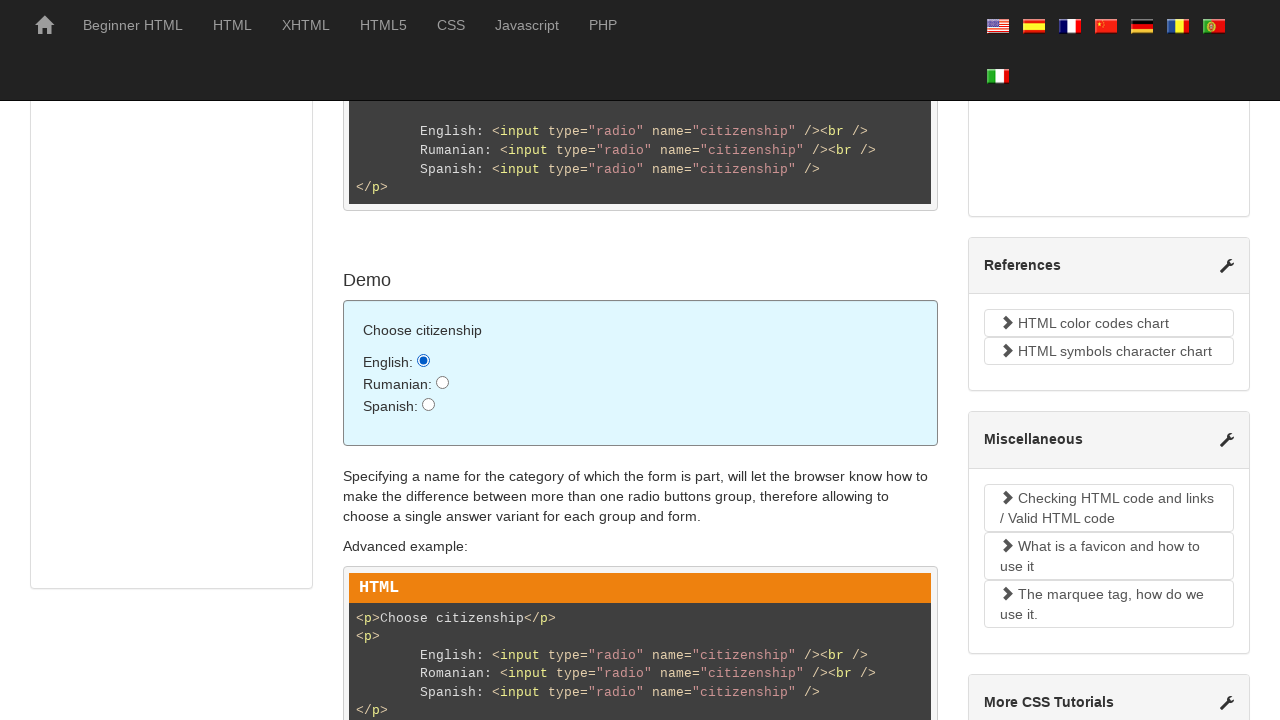